Tests a quiz application by waiting for the page to load and then clicking a badge toggle element to verify toggle functionality.

Starting URL: https://quizer-77i2fqjun-cubaseuser3-ais-projects.vercel.app/

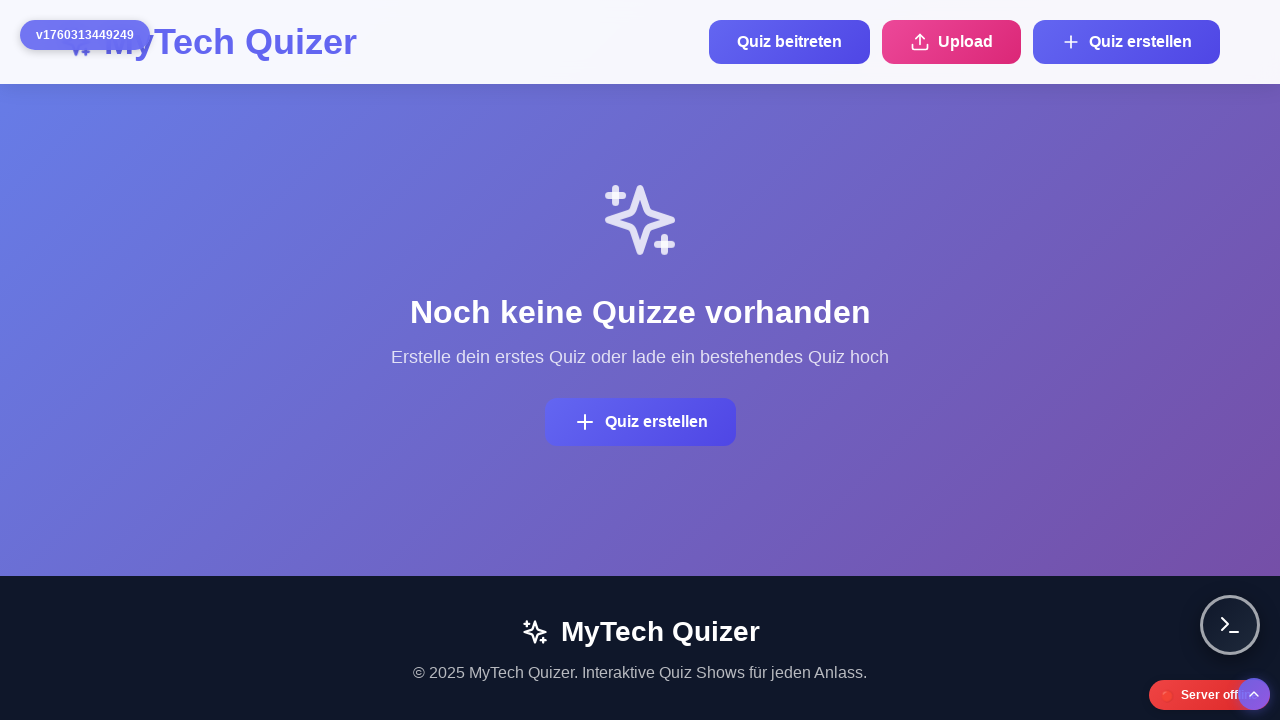

Waited 3 seconds for page content to load
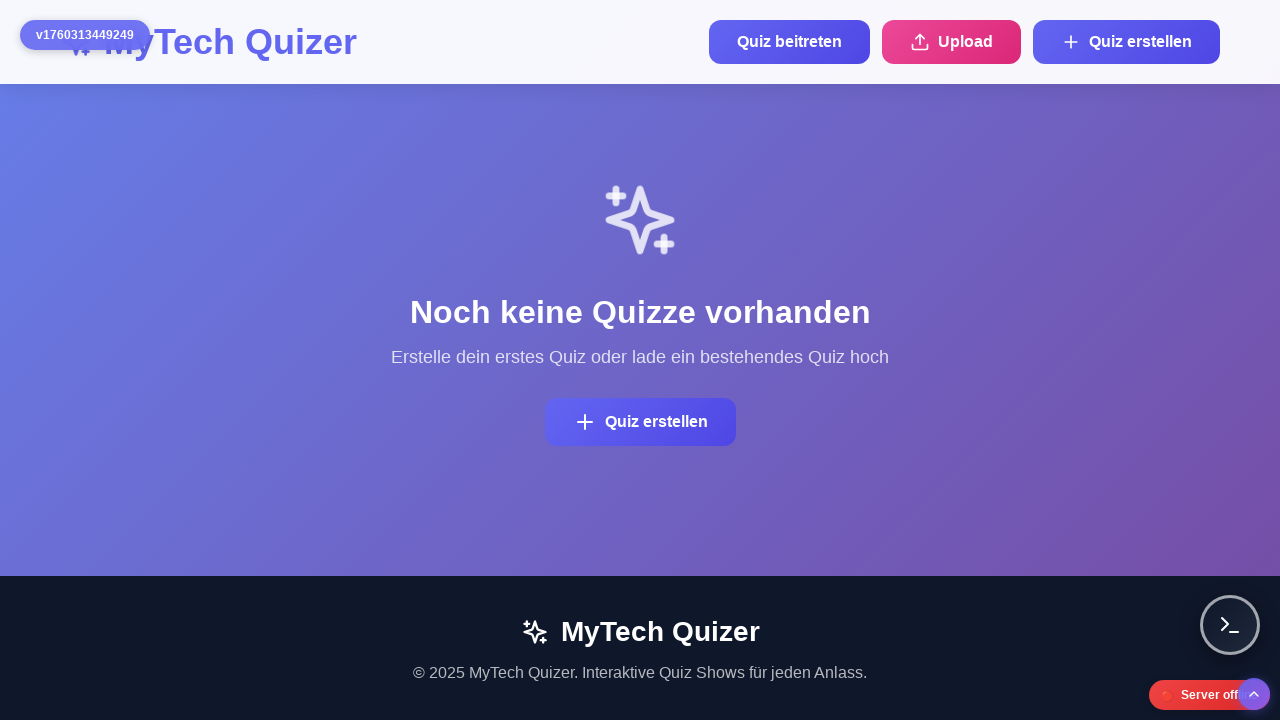

Clicked the badge toggle element at (1254, 694) on .badge-toggle
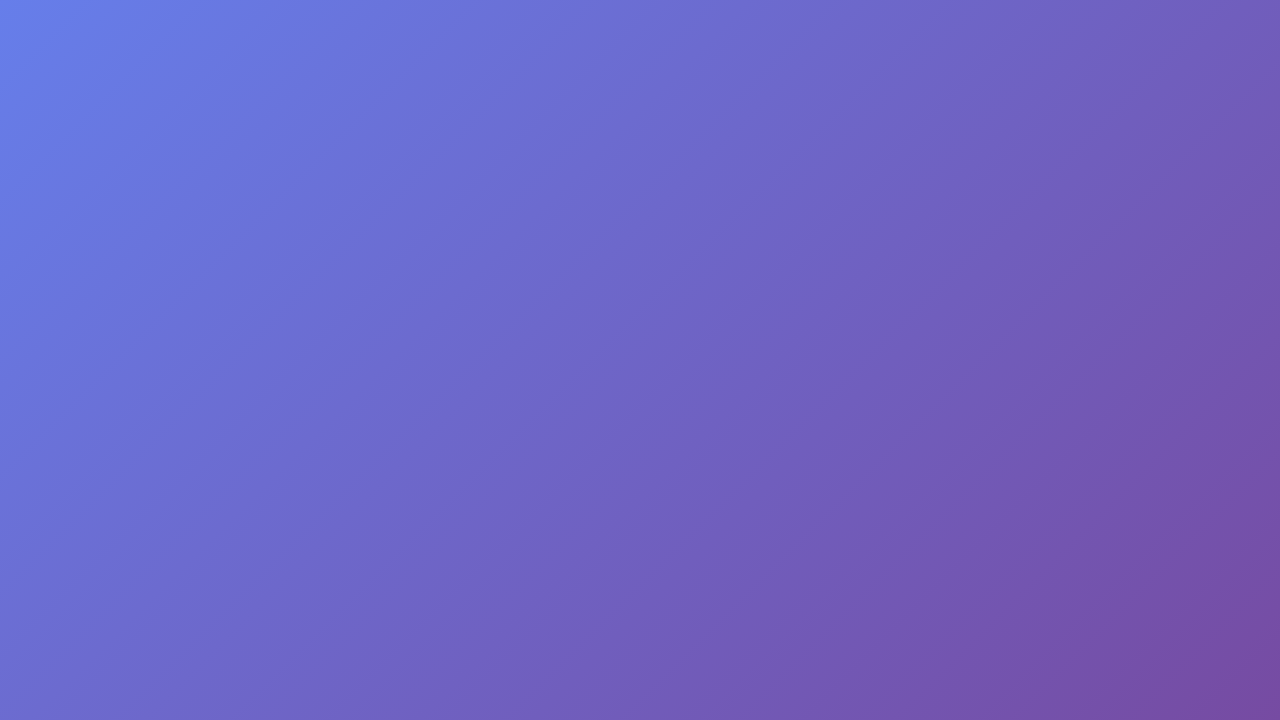

Waited 1 second for toggle animation to complete
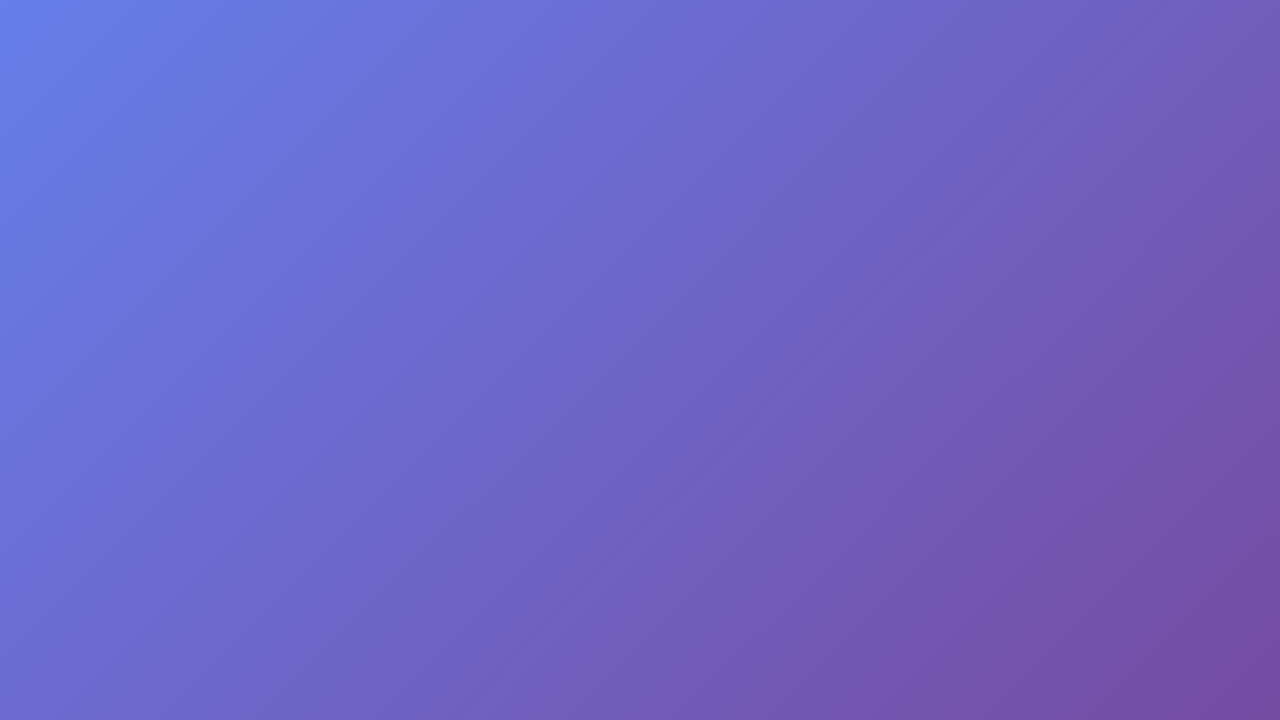

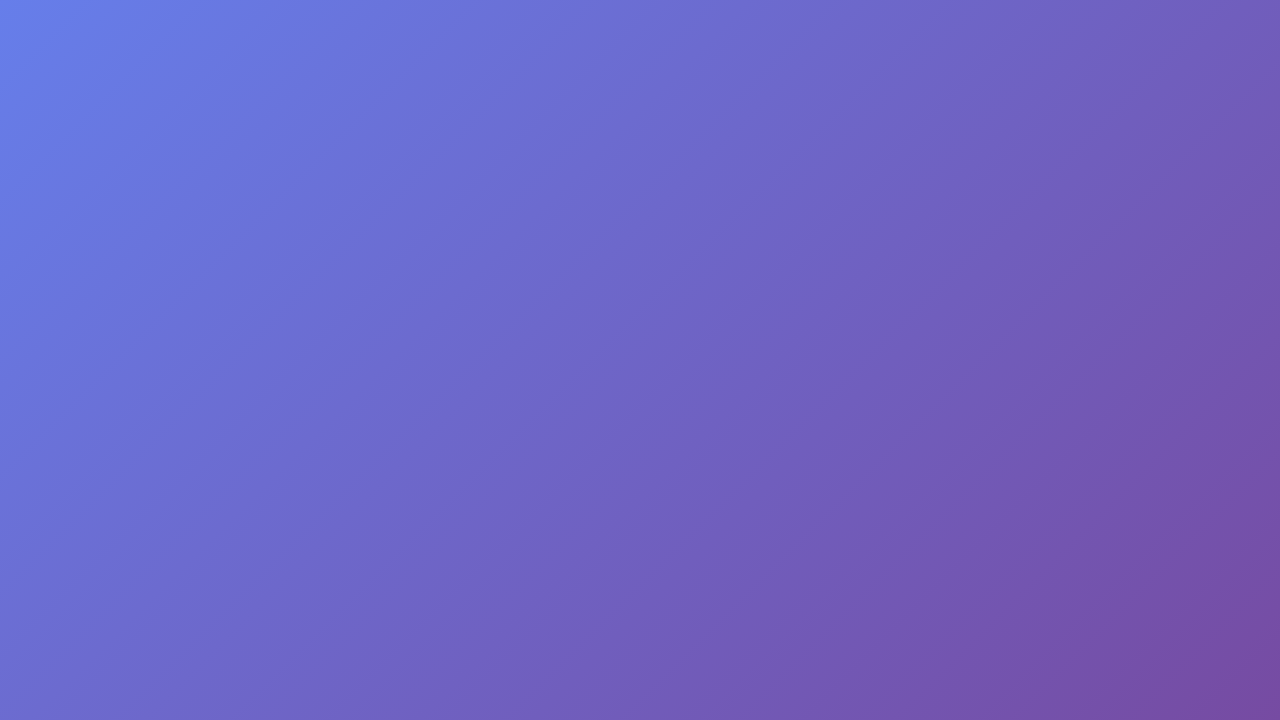